Navigates to DuckDuckGo search engine homepage

Starting URL: https://duckduckgo.com

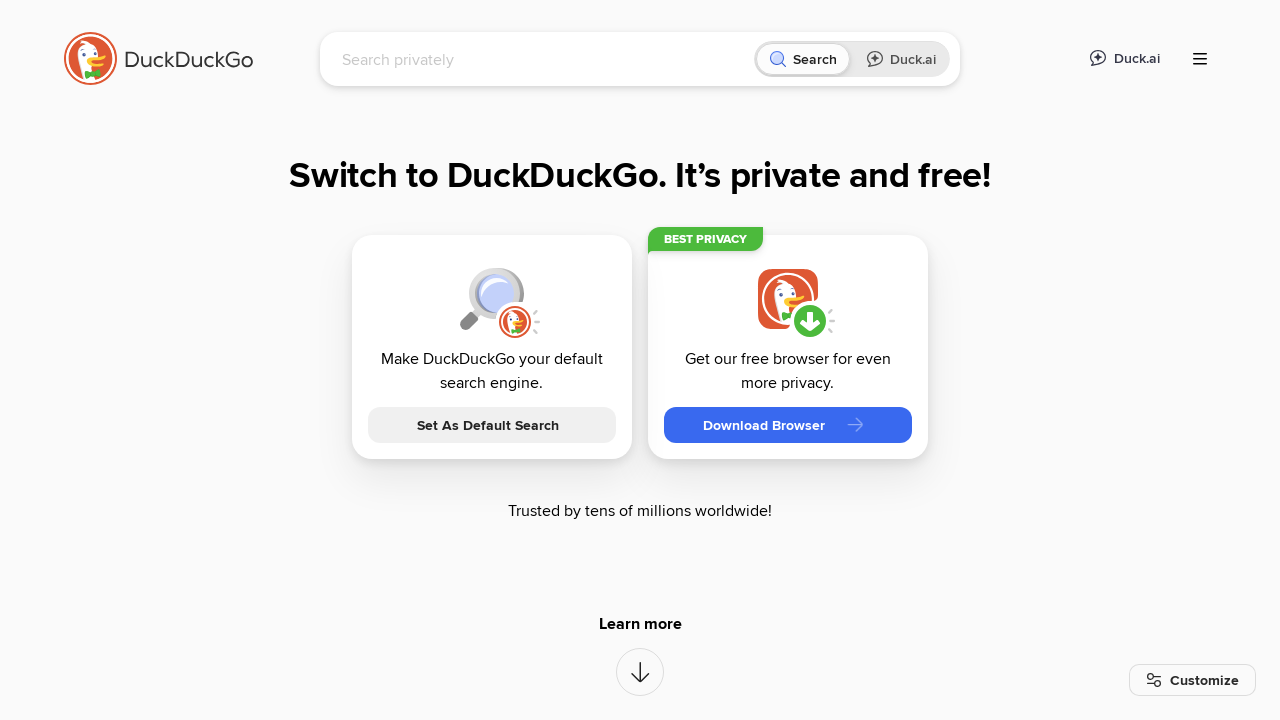

Navigated to DuckDuckGo homepage at https://duckduckgo.com
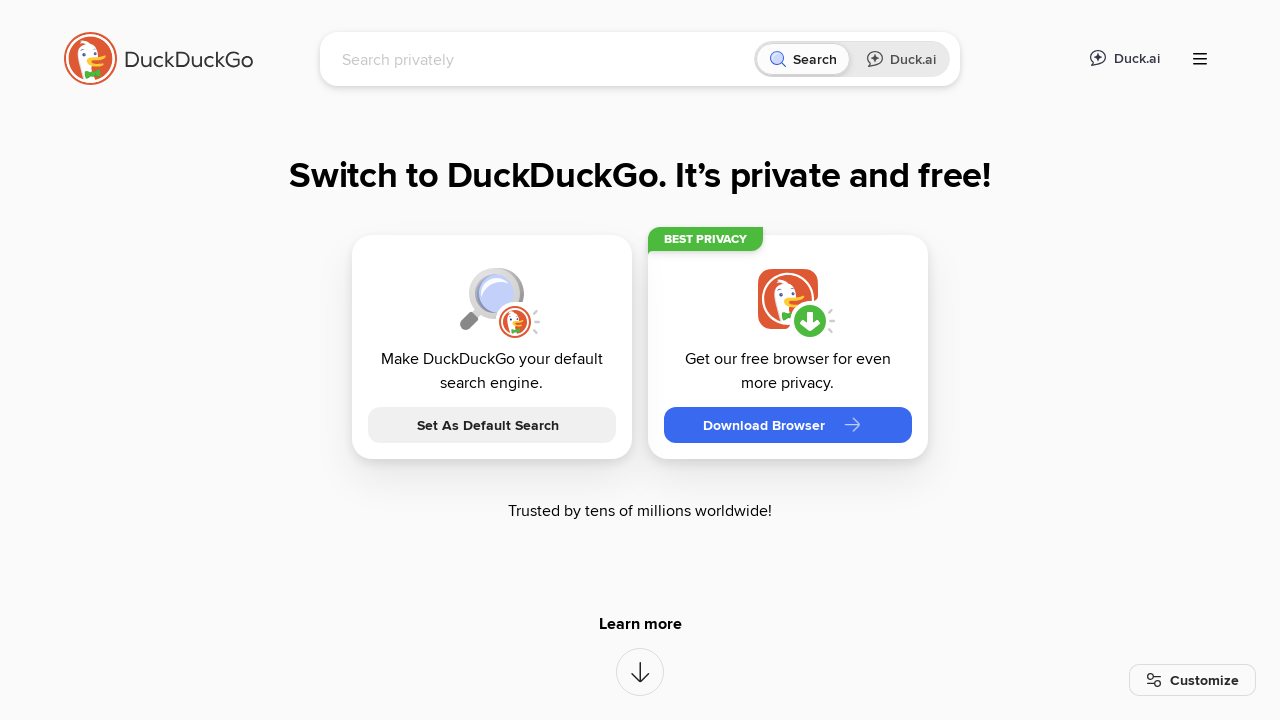

DuckDuckGo homepage DOM content loaded
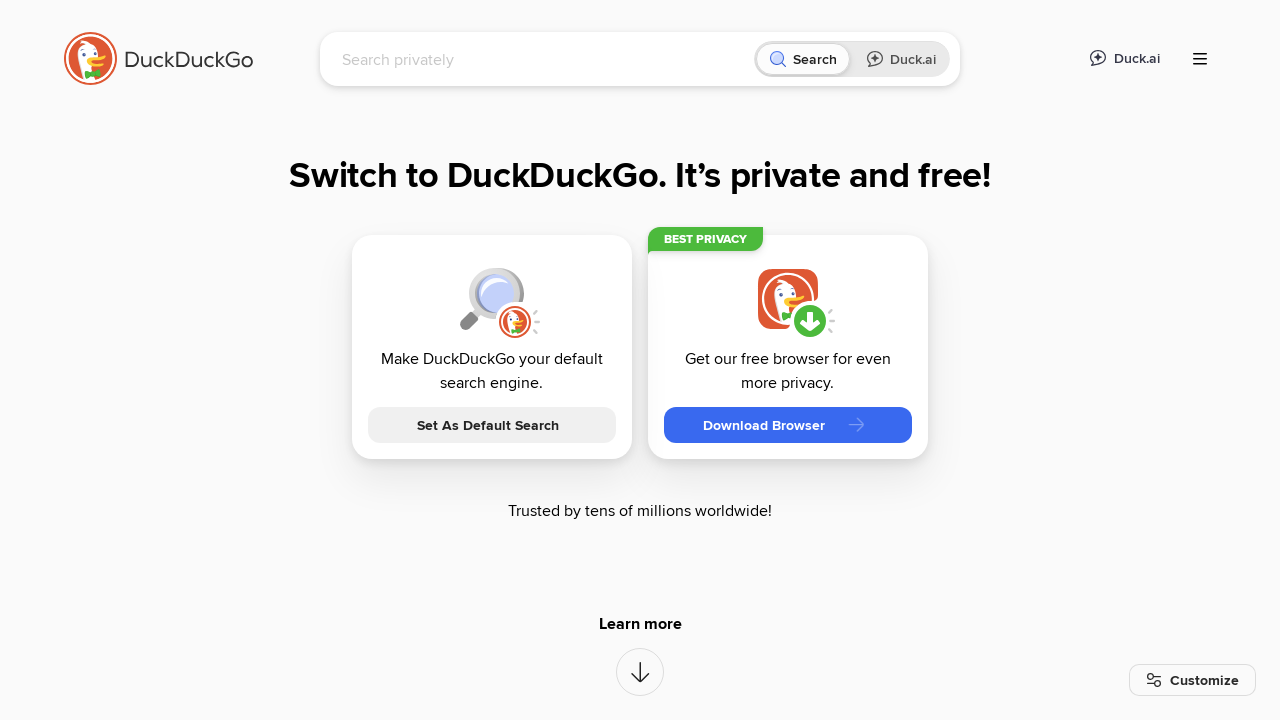

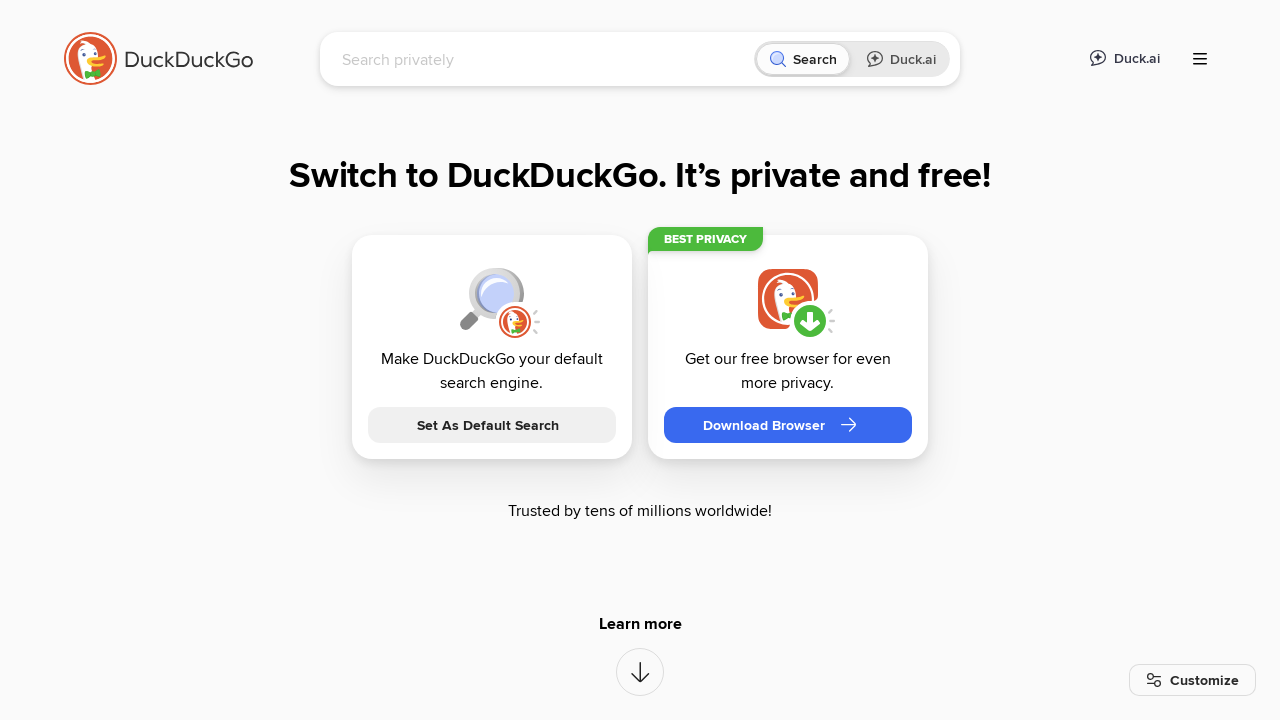